Tests dropdown menu functionality by selecting "India" from a dropdown select element on a demo site

Starting URL: https://www.globalsqa.com/demo-site/select-dropdown-menu/

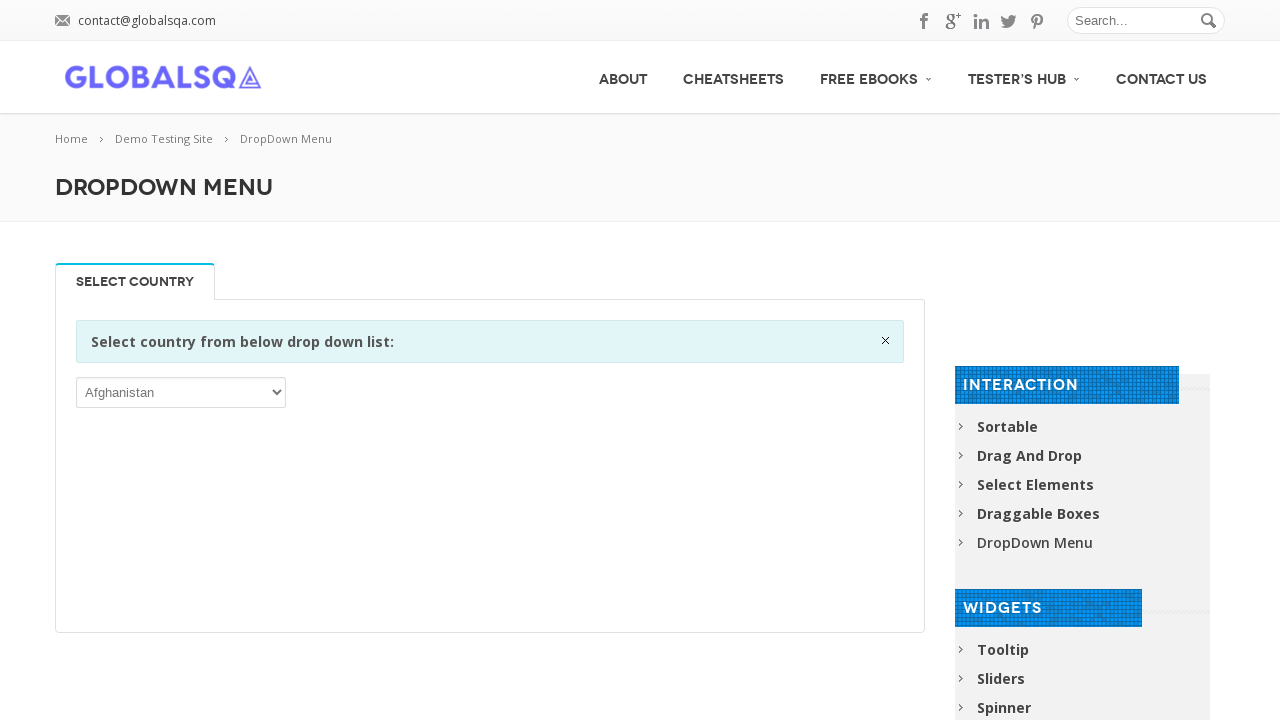

Navigated to dropdown menu demo site
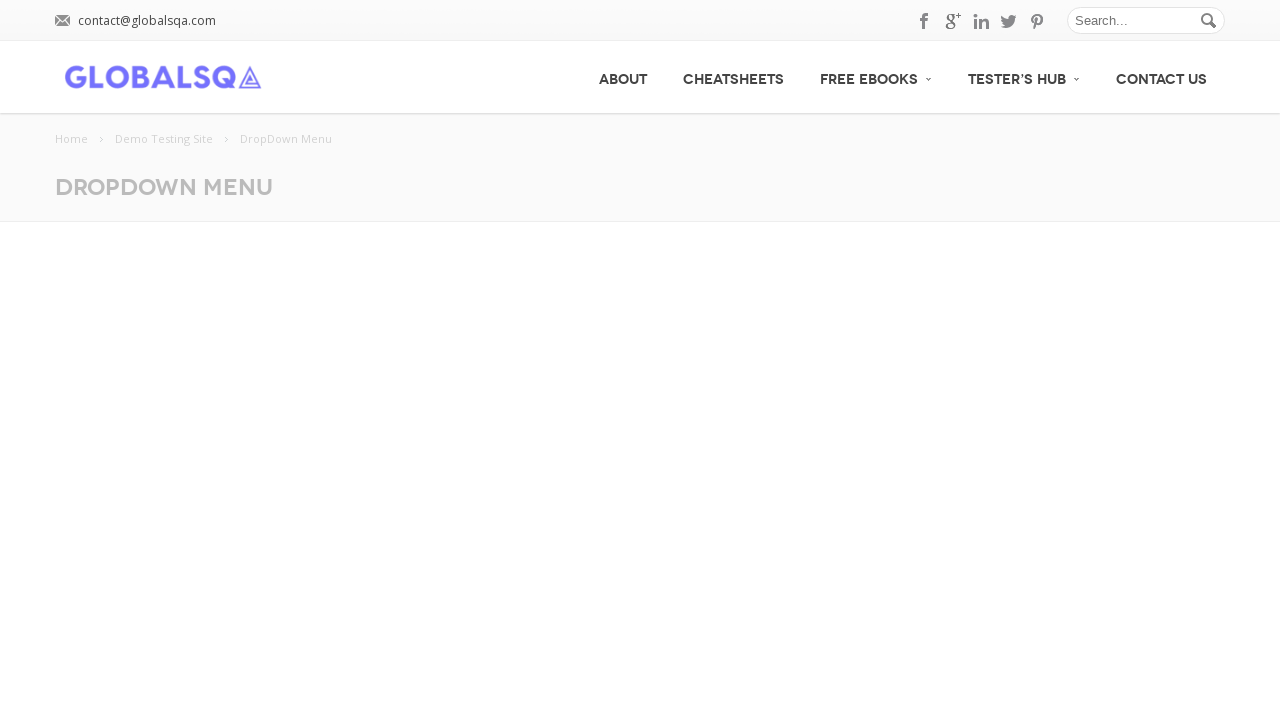

Dropdown menu element is available
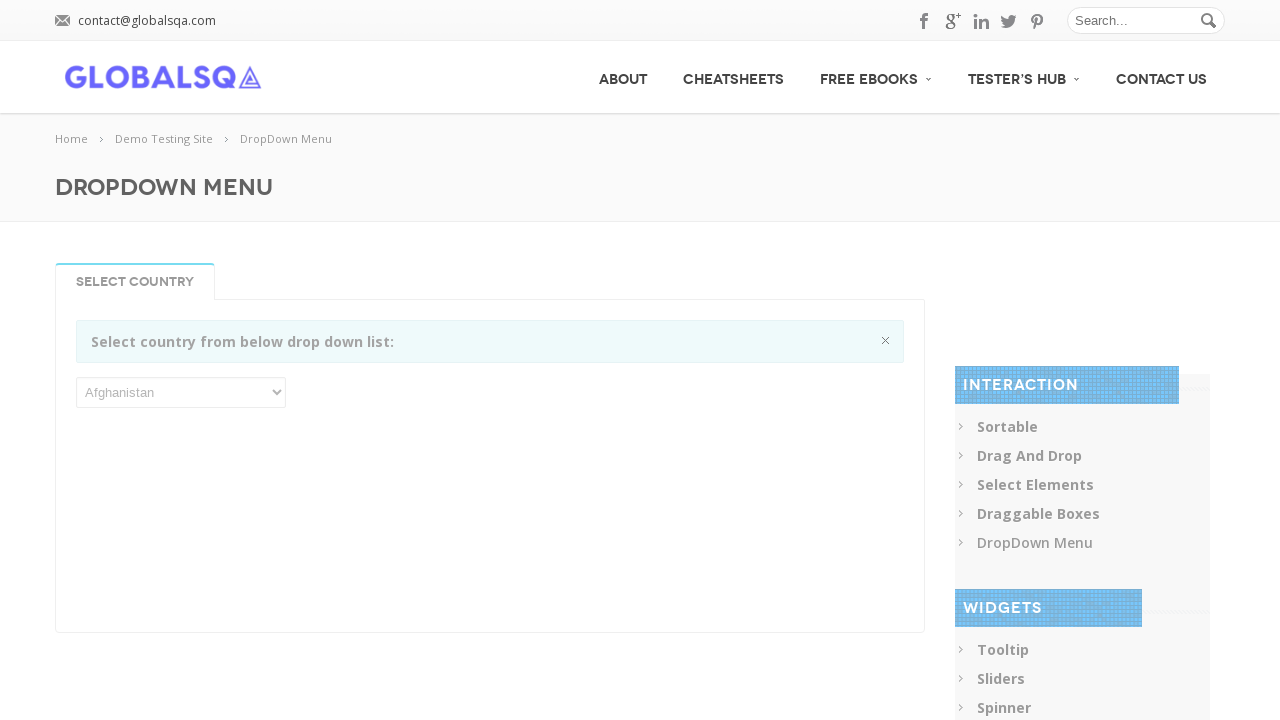

Selected 'India' from the dropdown menu on select >> nth=0
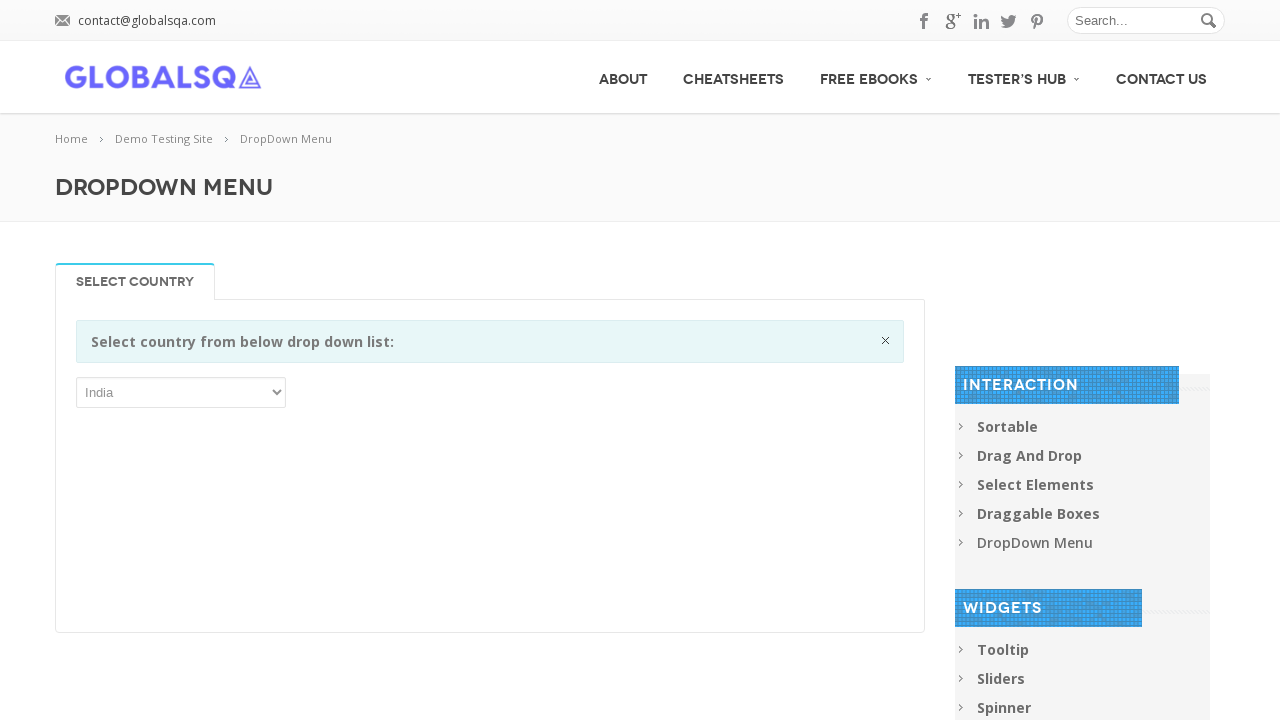

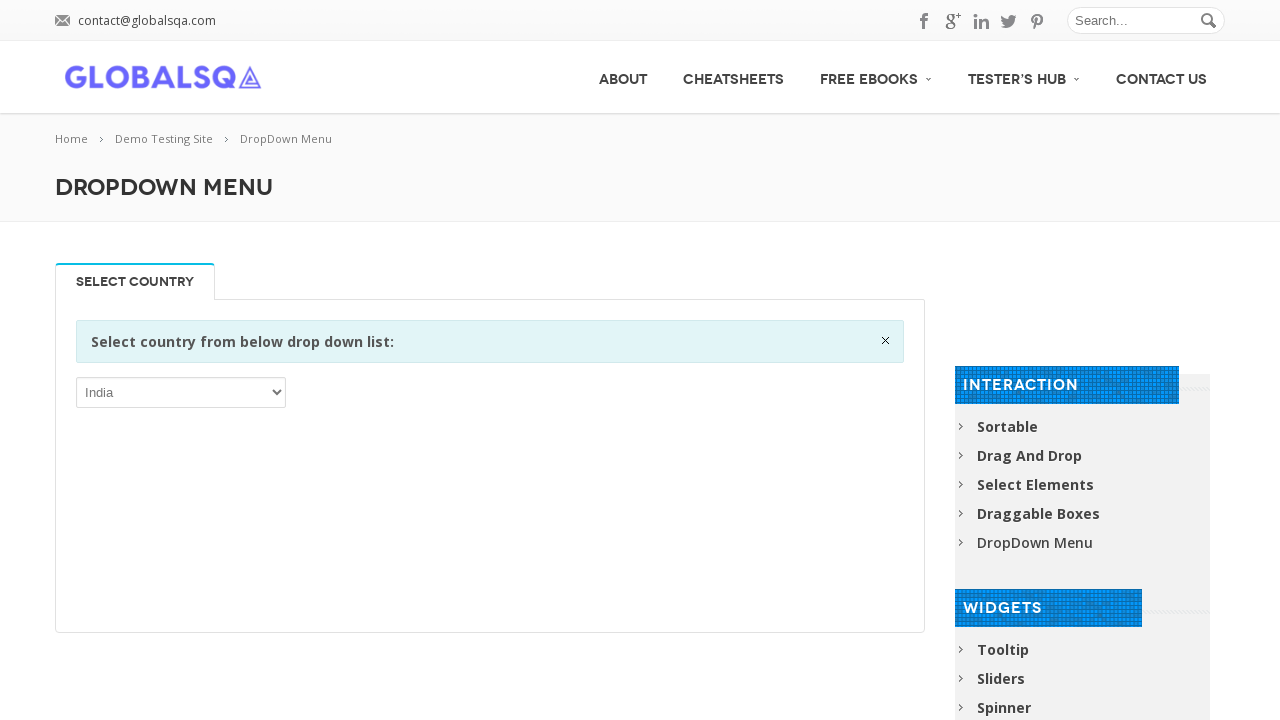